Navigates to LiveScore homepage and then to the basketball scores page

Starting URL: http://www.livescore.com/

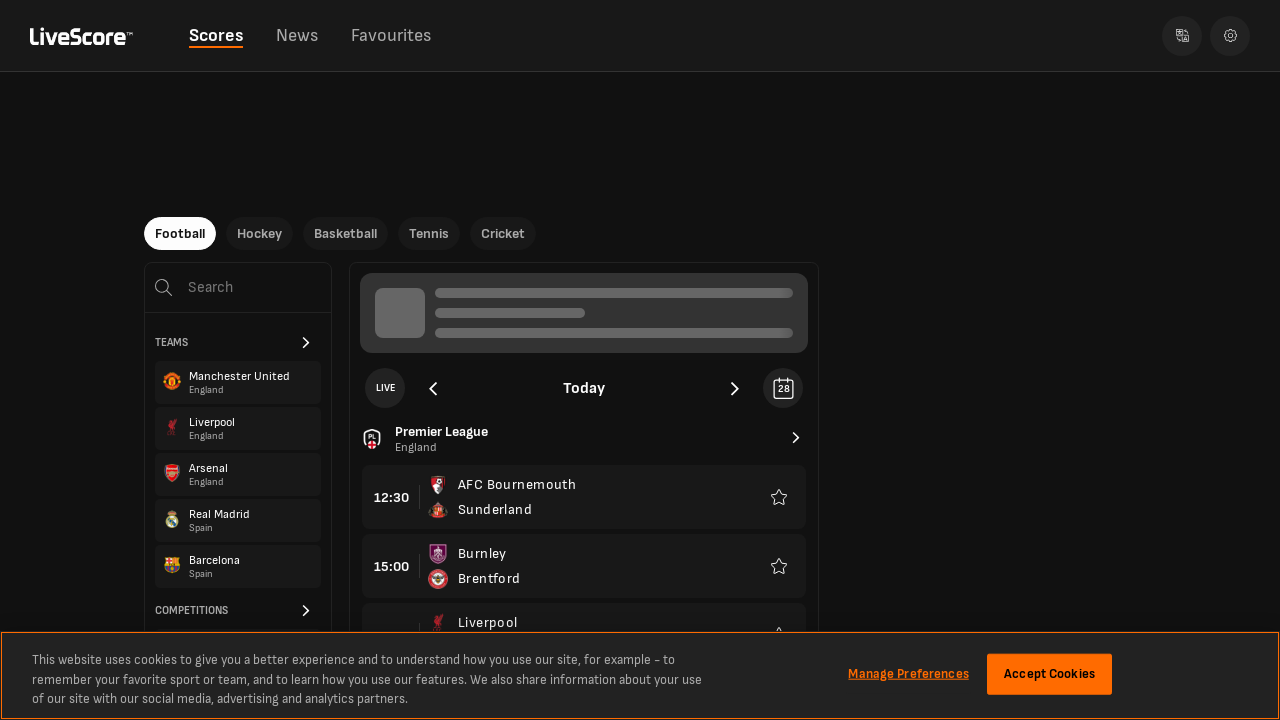

Navigated to LiveScore basketball scores page
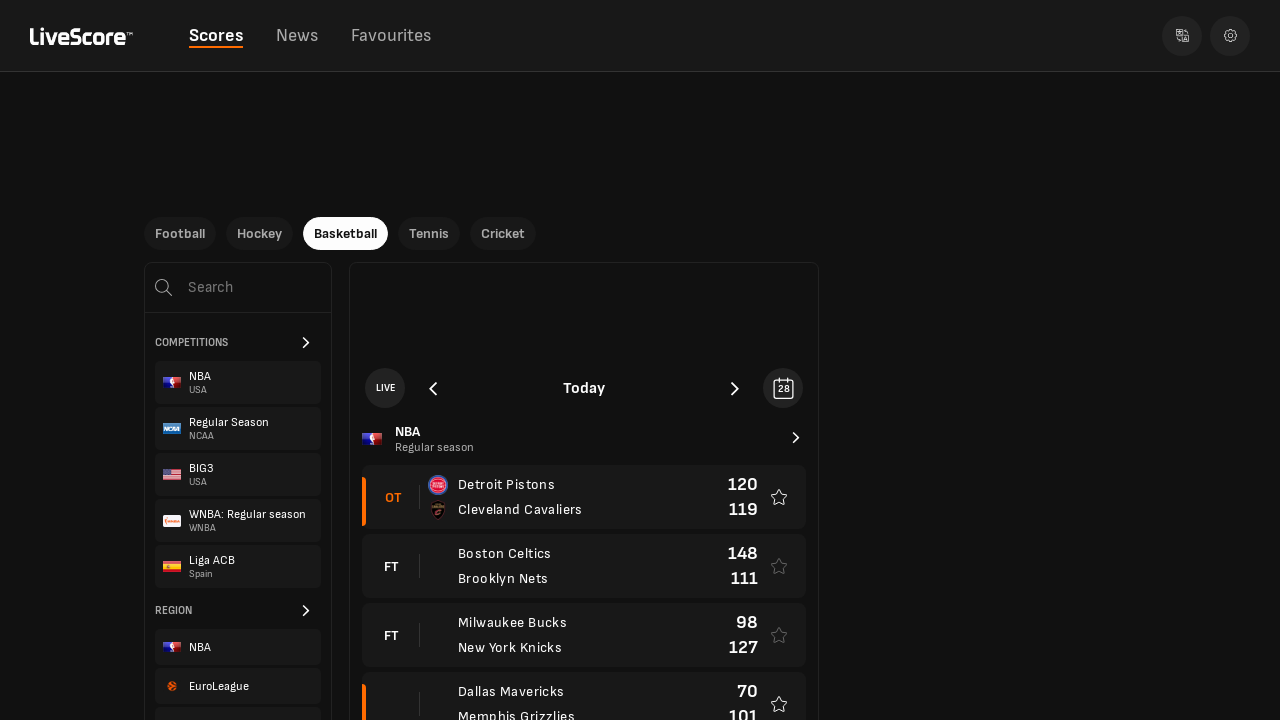

Basketball scores page fully loaded (networkidle state reached)
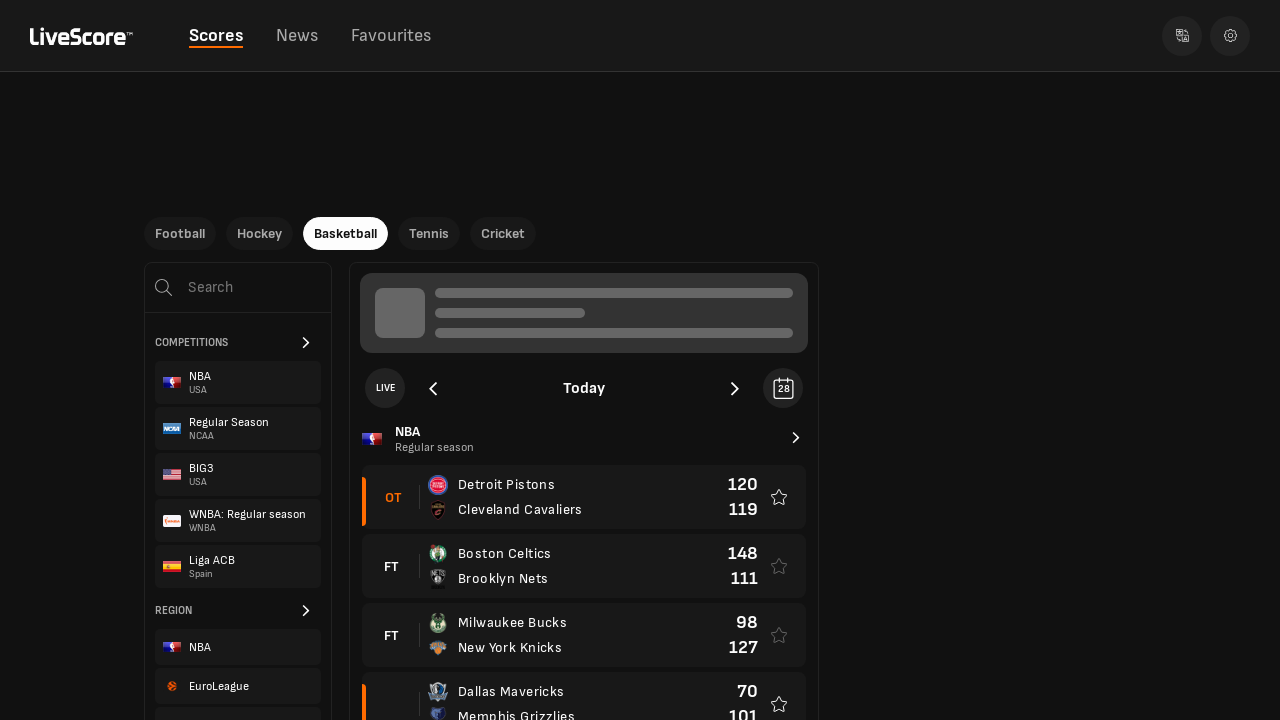

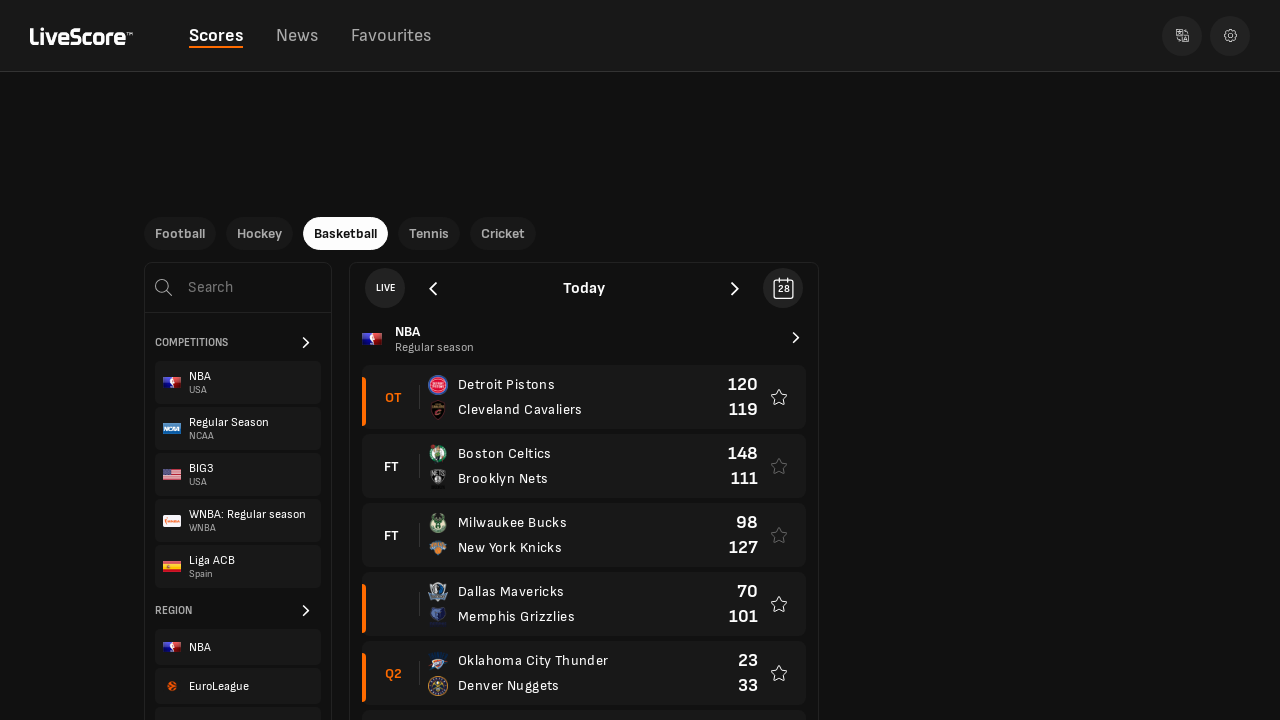